Tests placing an order with multiple items (quantity of 3) by adding products to cart, validating quantities and totals, and completing the checkout process.

Starting URL: https://rahulshettyacademy.com/seleniumPractise#/

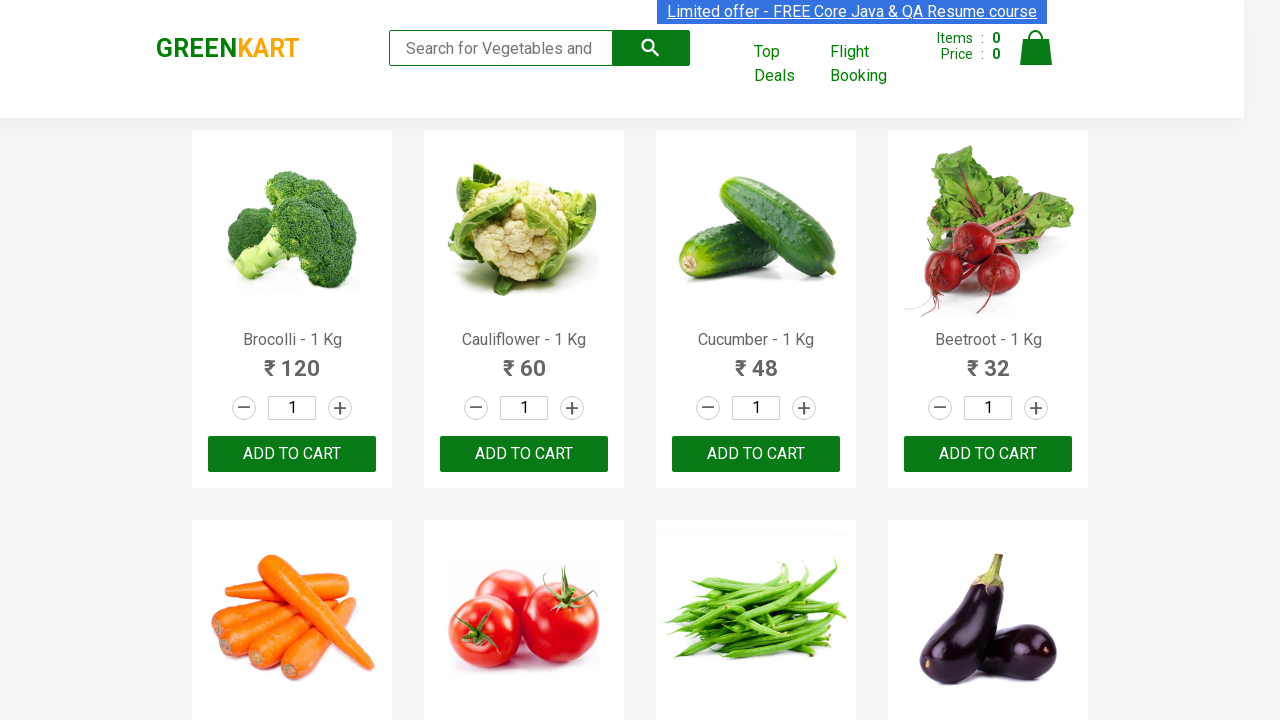

Filled search field with product name 'Cucumber' on .search-keyword
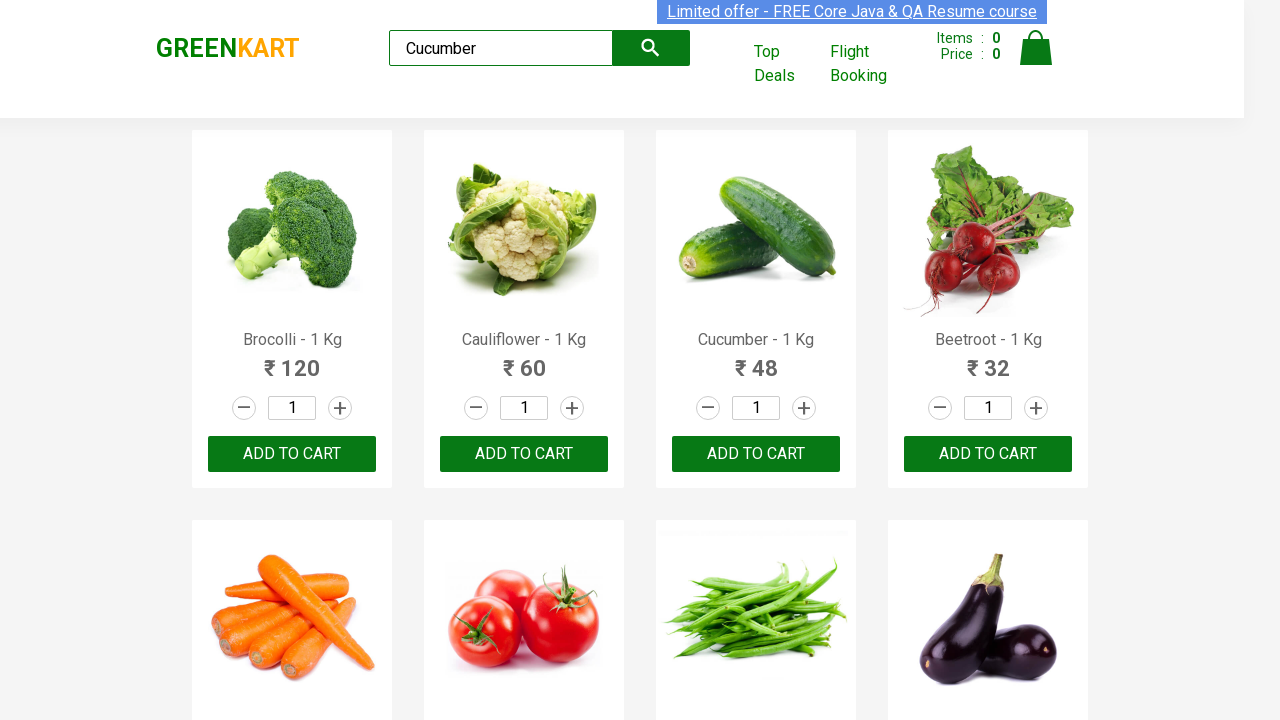

Search results loaded with product
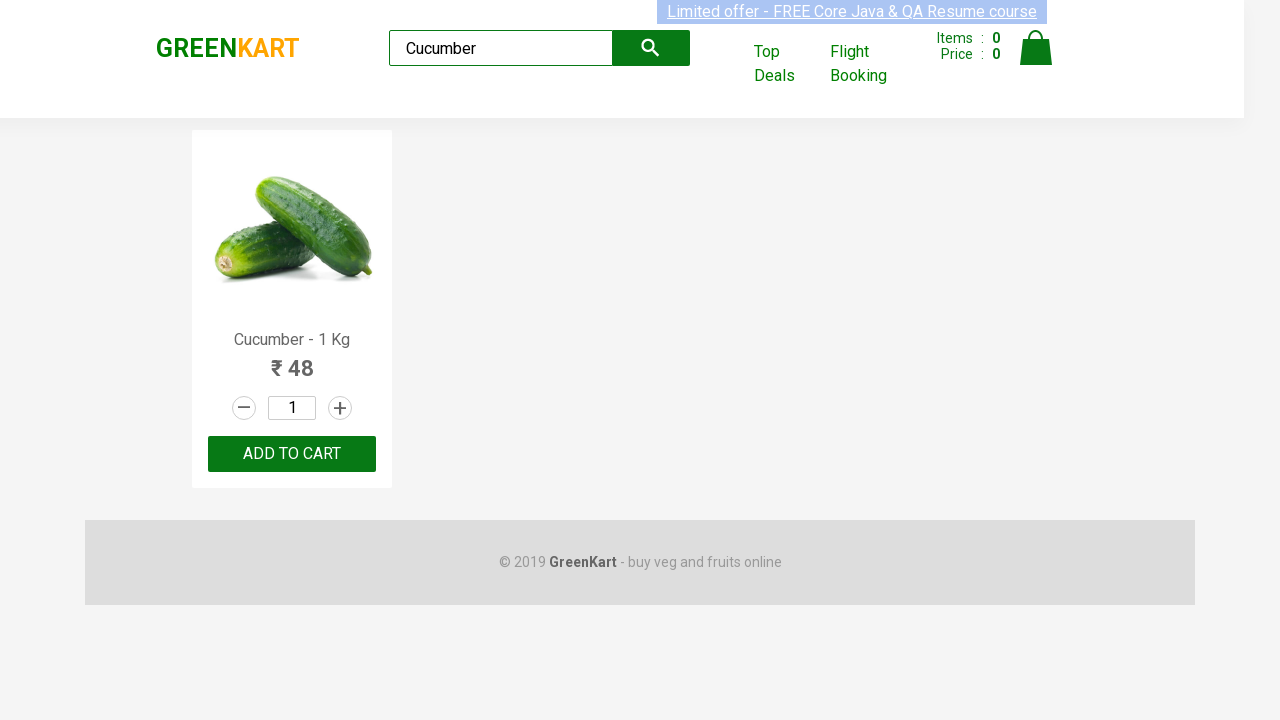

Set product quantity to 3 on .stepper-input .quantity
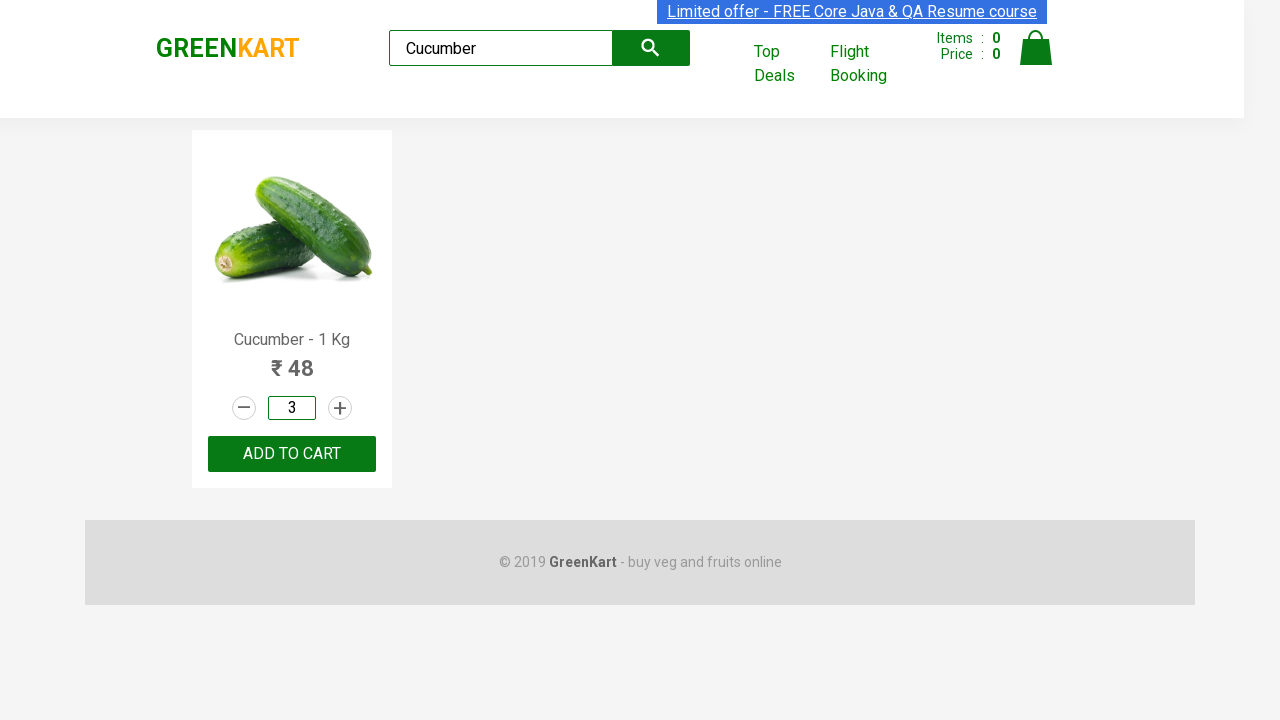

Clicked ADD TO CART button to add product with quantity 3 at (292, 454) on .product .product-action button:has-text('ADD TO CART')
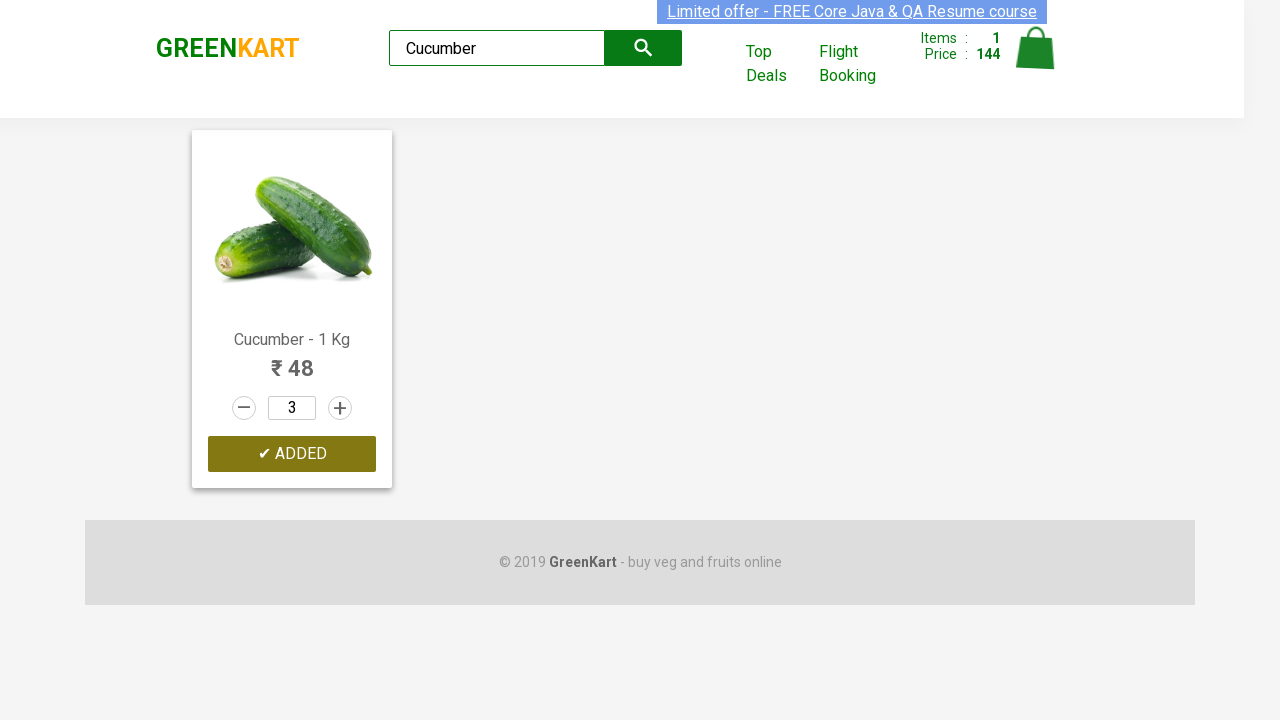

Clicked cart icon to view cart at (1036, 59) on .cart-icon
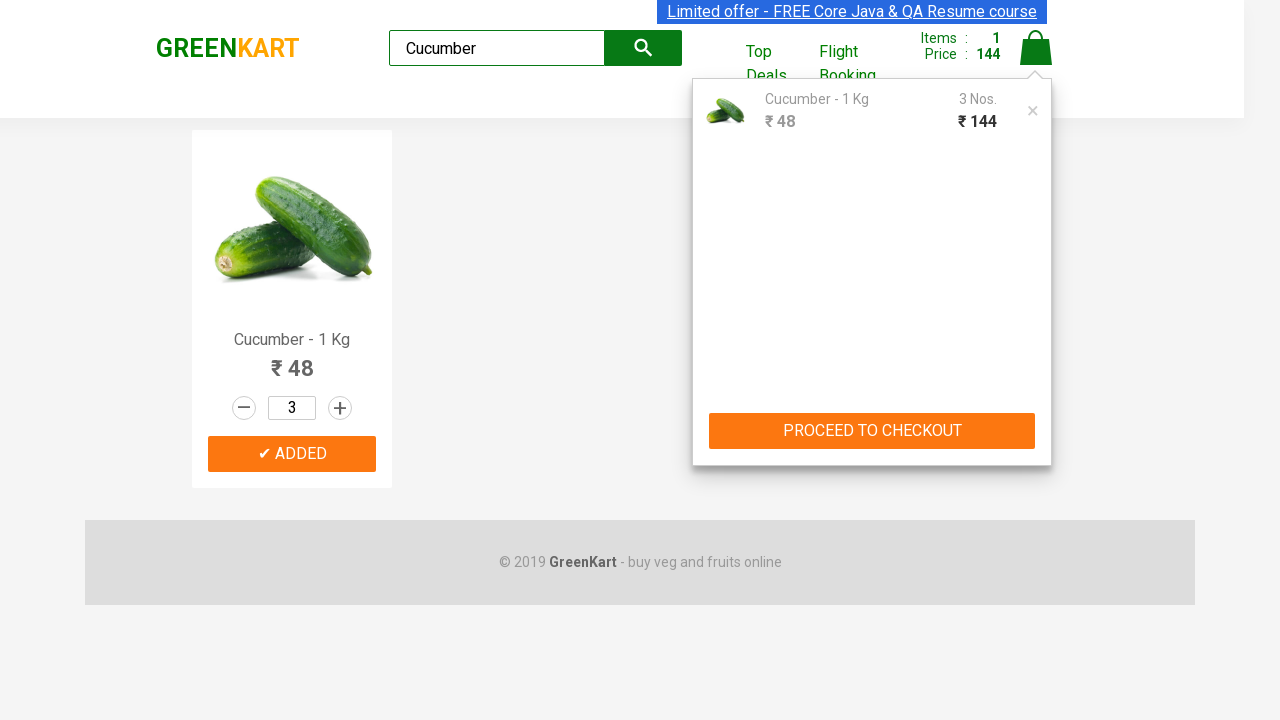

Cart preview loaded and product quantity validated
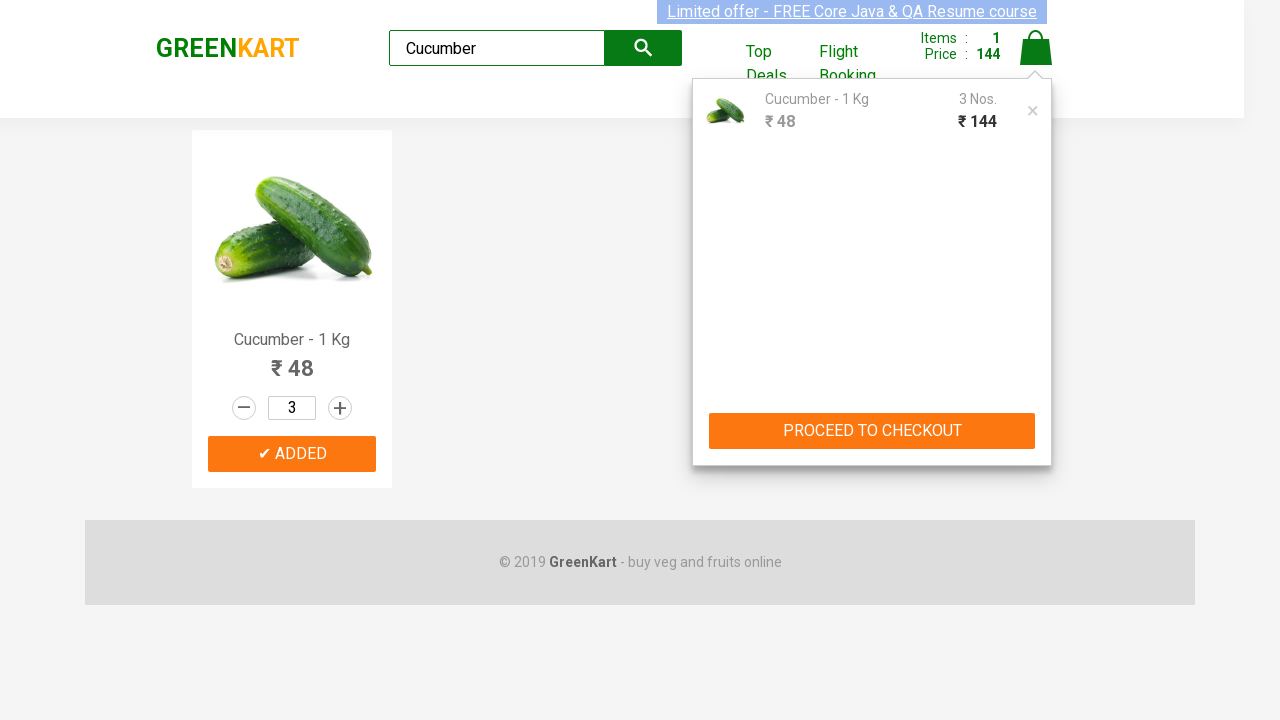

Clicked PROCEED TO CHECKOUT button at (872, 431) on text=PROCEED TO CHECKOUT
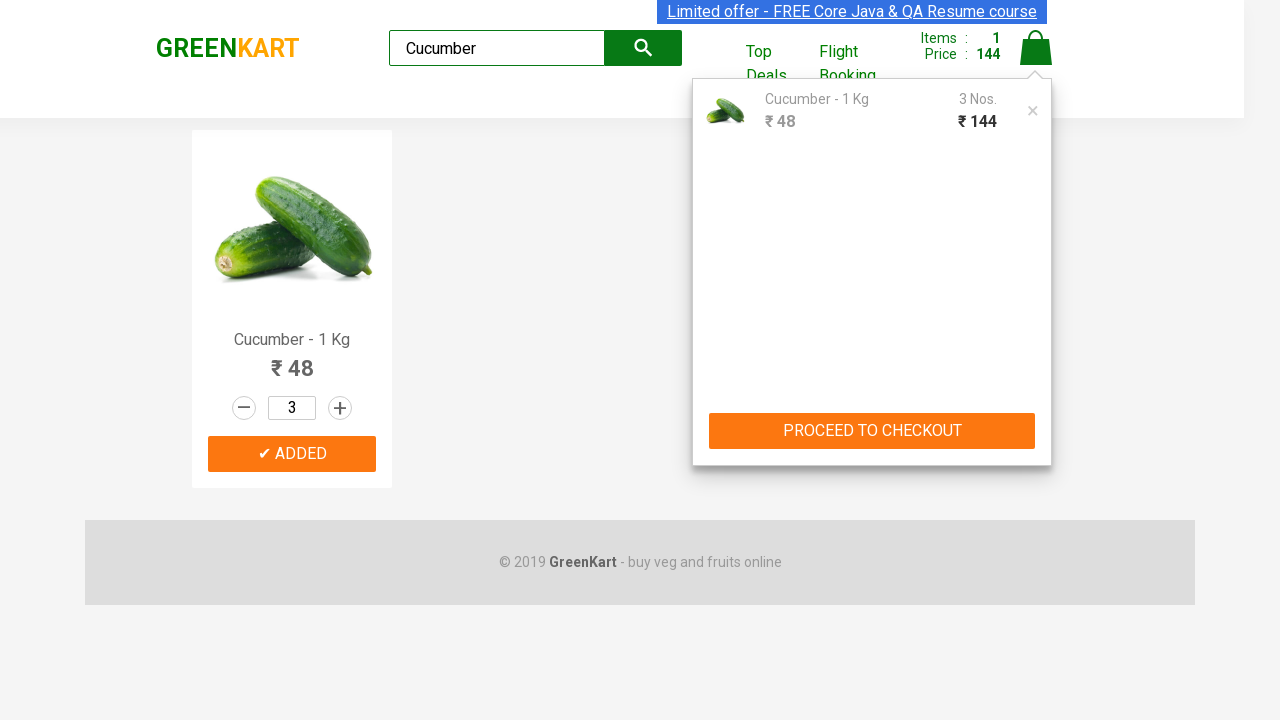

Checkout page loaded with order summary table
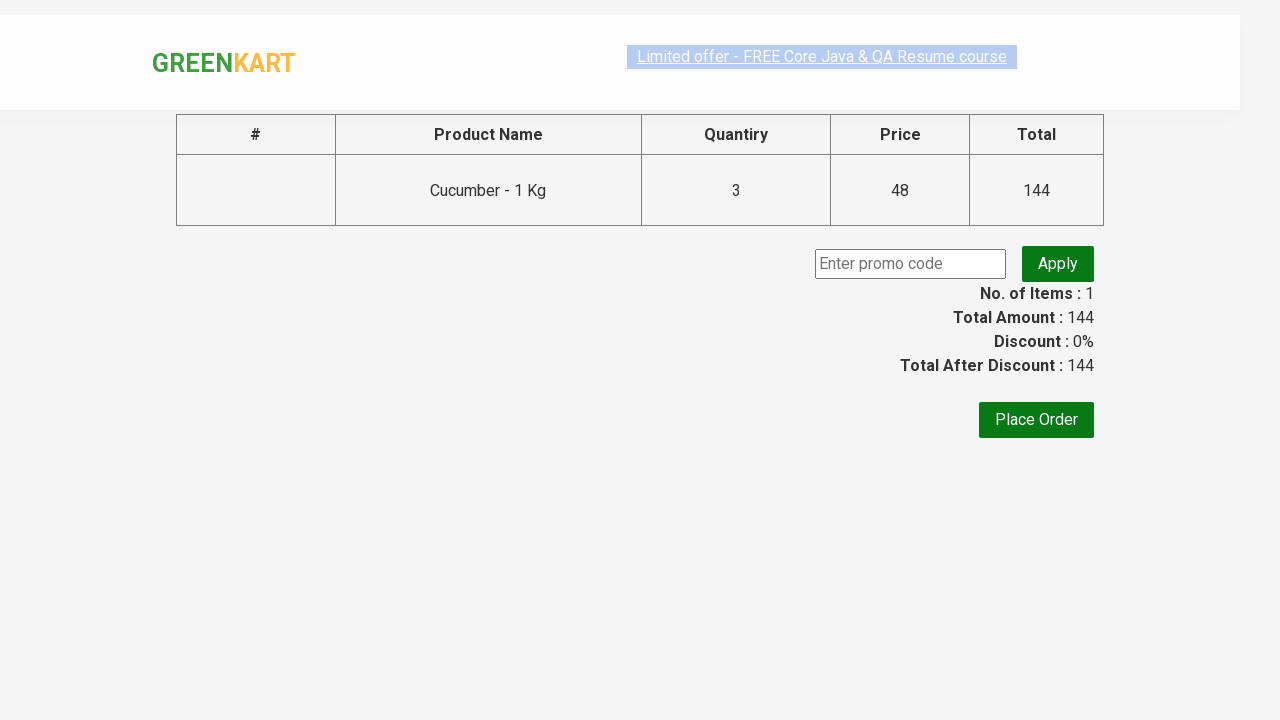

Clicked Place Order button to initiate order completion at (1036, 420) on text=Place Order
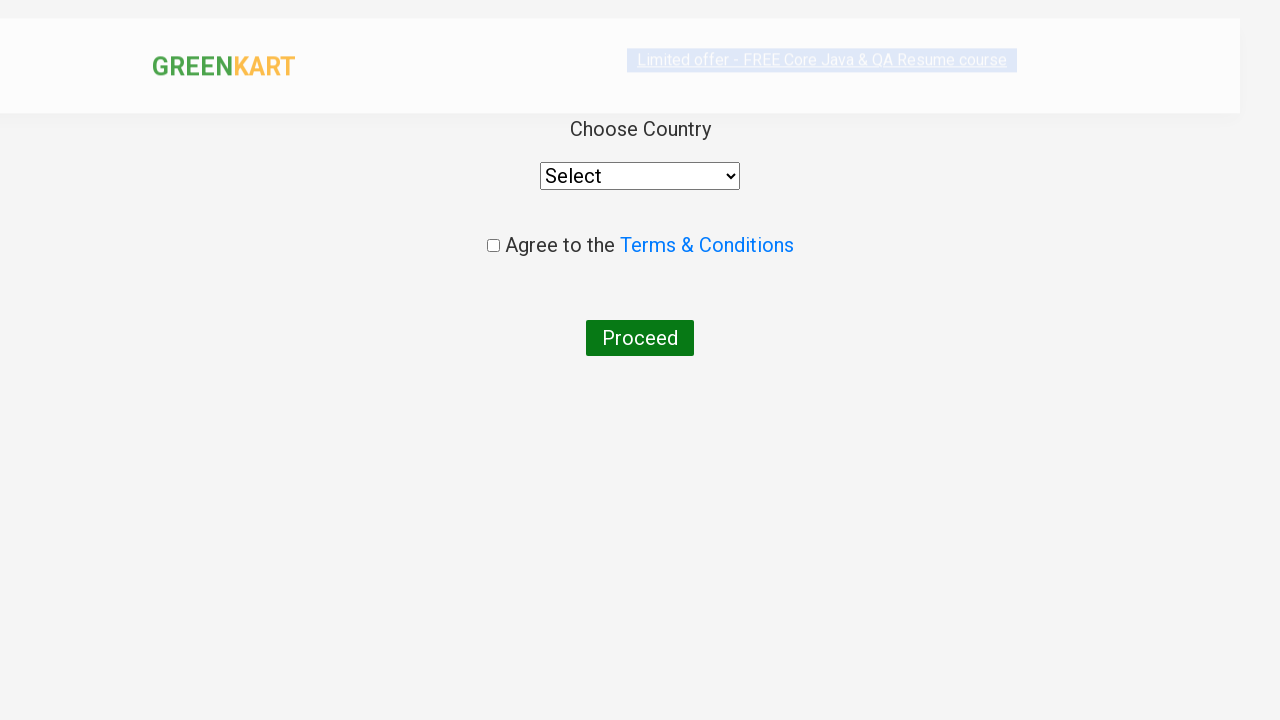

Selected 'India' from country dropdown on select
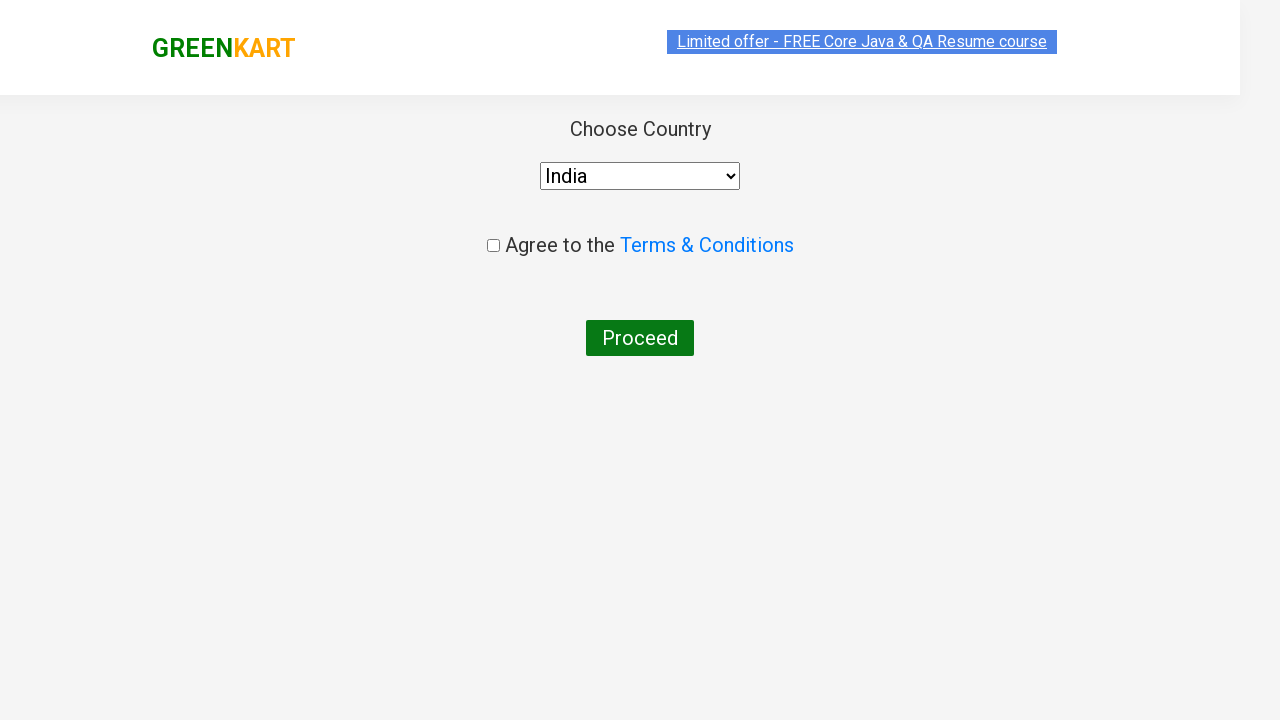

Checked terms and conditions checkbox at (493, 246) on input[type='checkbox']
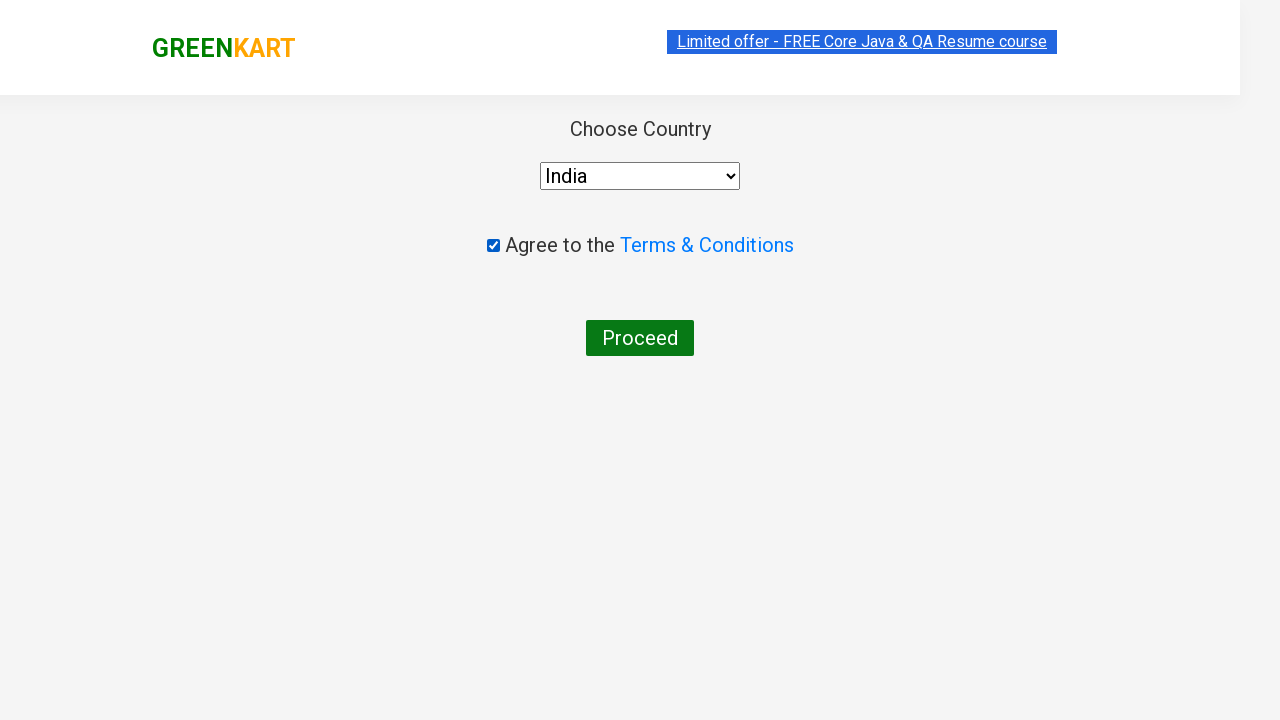

Clicked Proceed button to finalize order at (640, 338) on text=Proceed
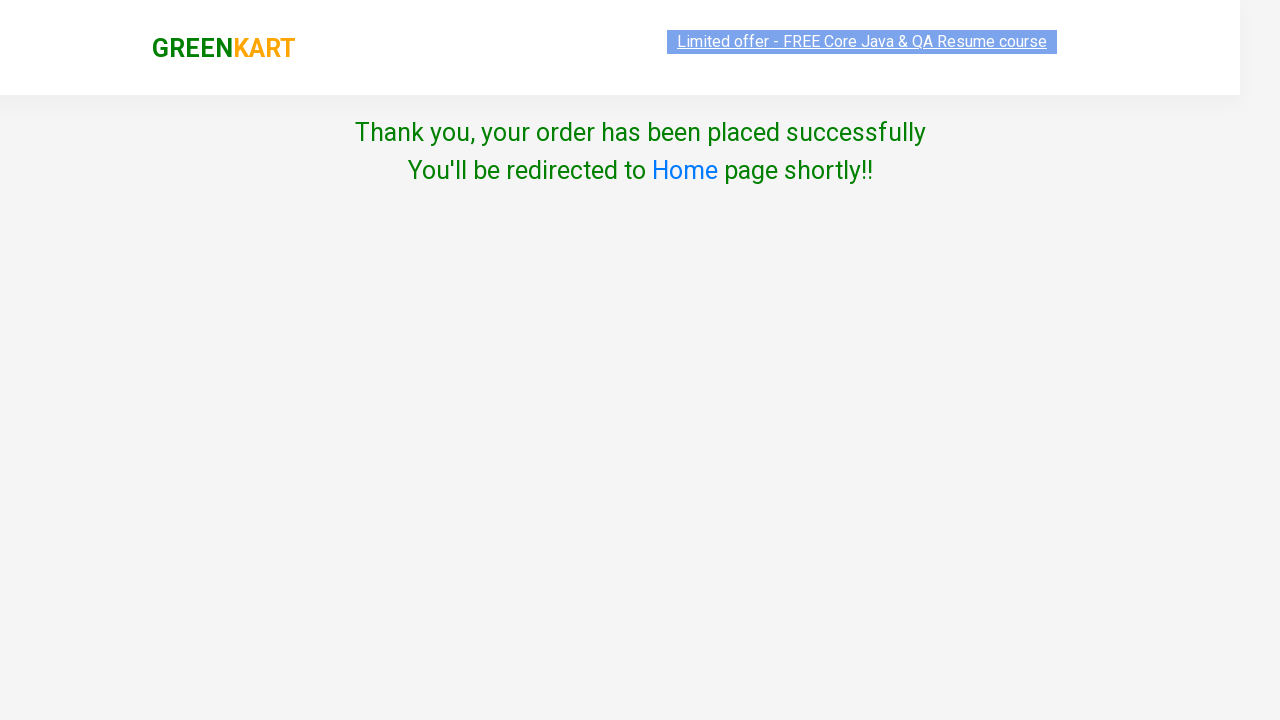

Order completed successfully and redirected to home page
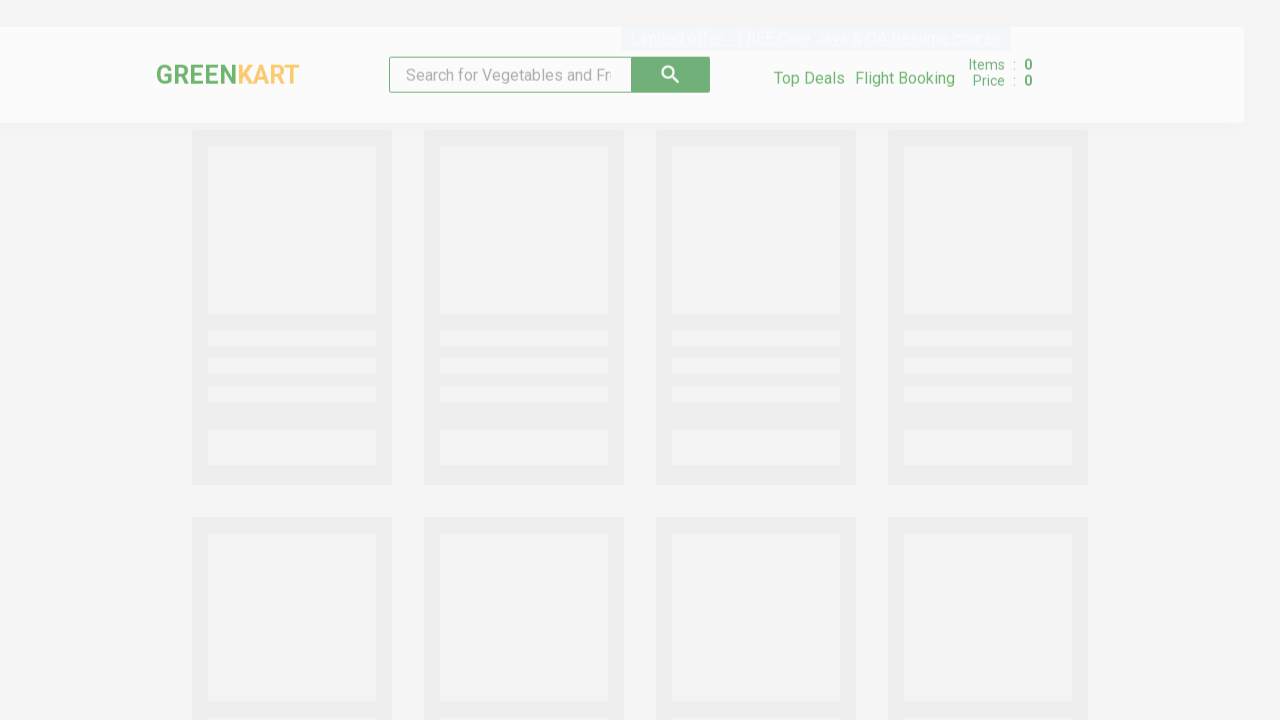

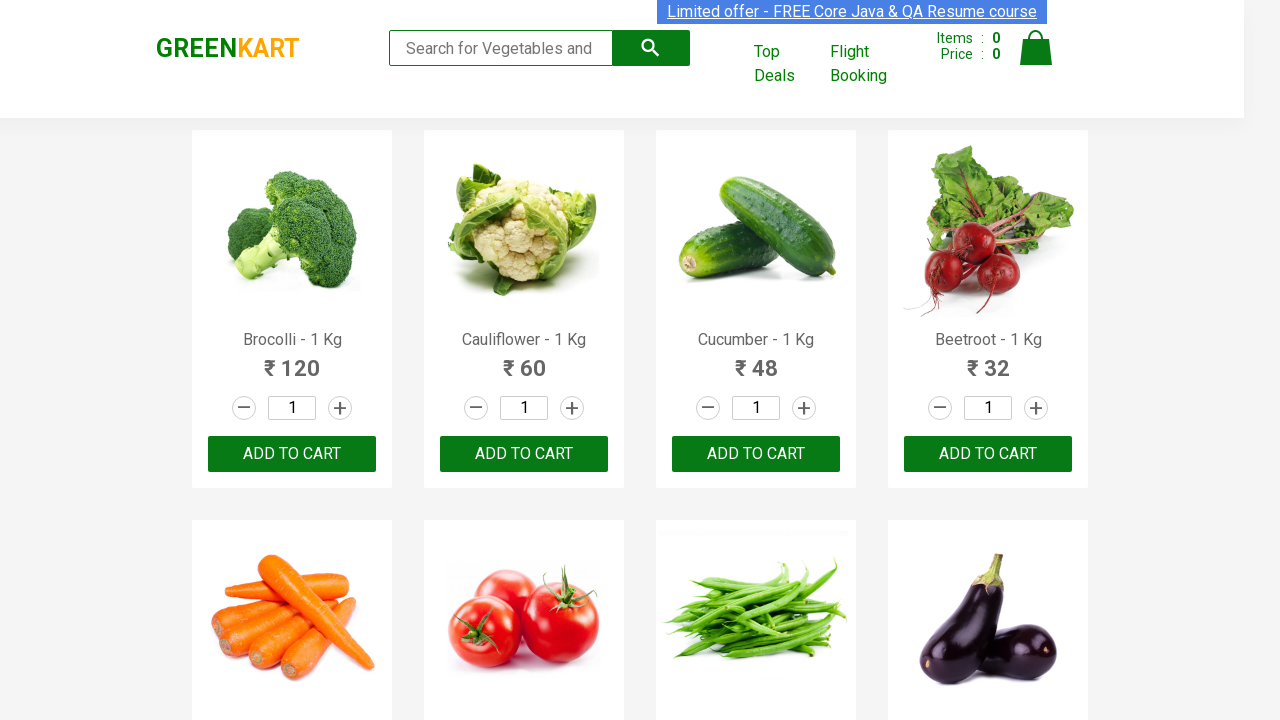